Tests table interaction by counting rows and columns, extracting cell data, and clicking on a table header to verify sorting functionality

Starting URL: https://training-support.net/webelements/tables

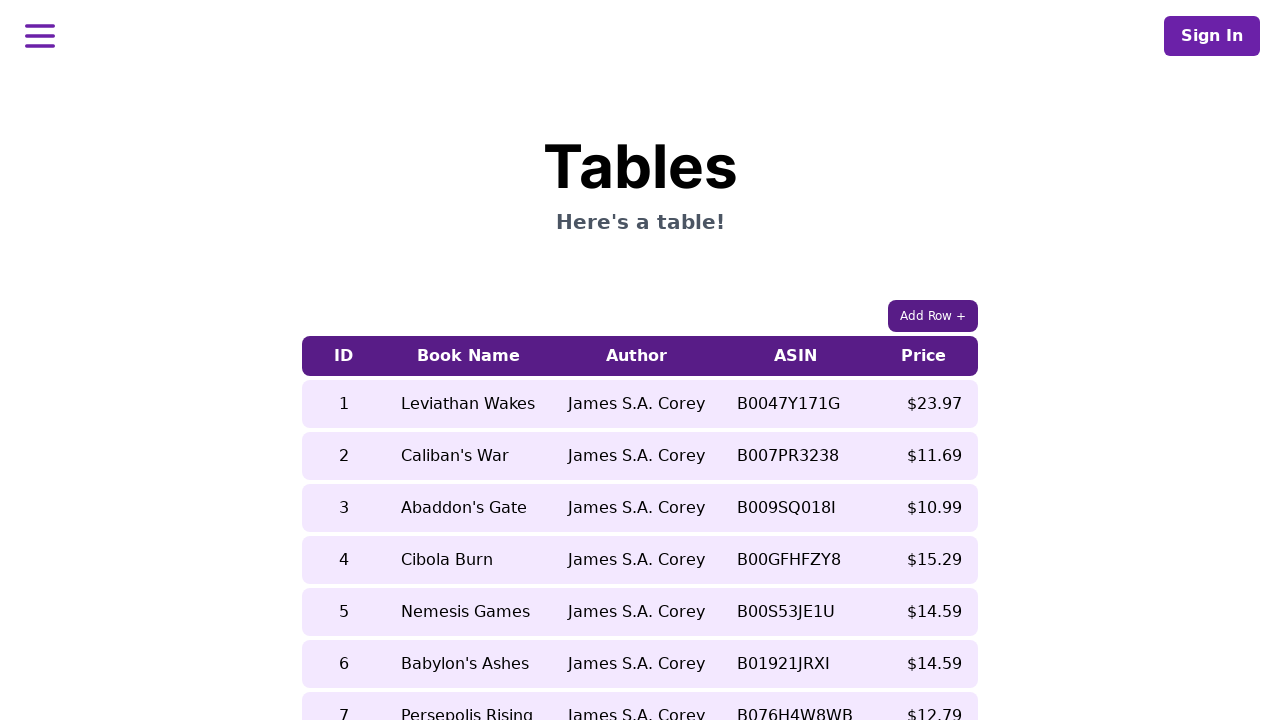

Located table rows to count them
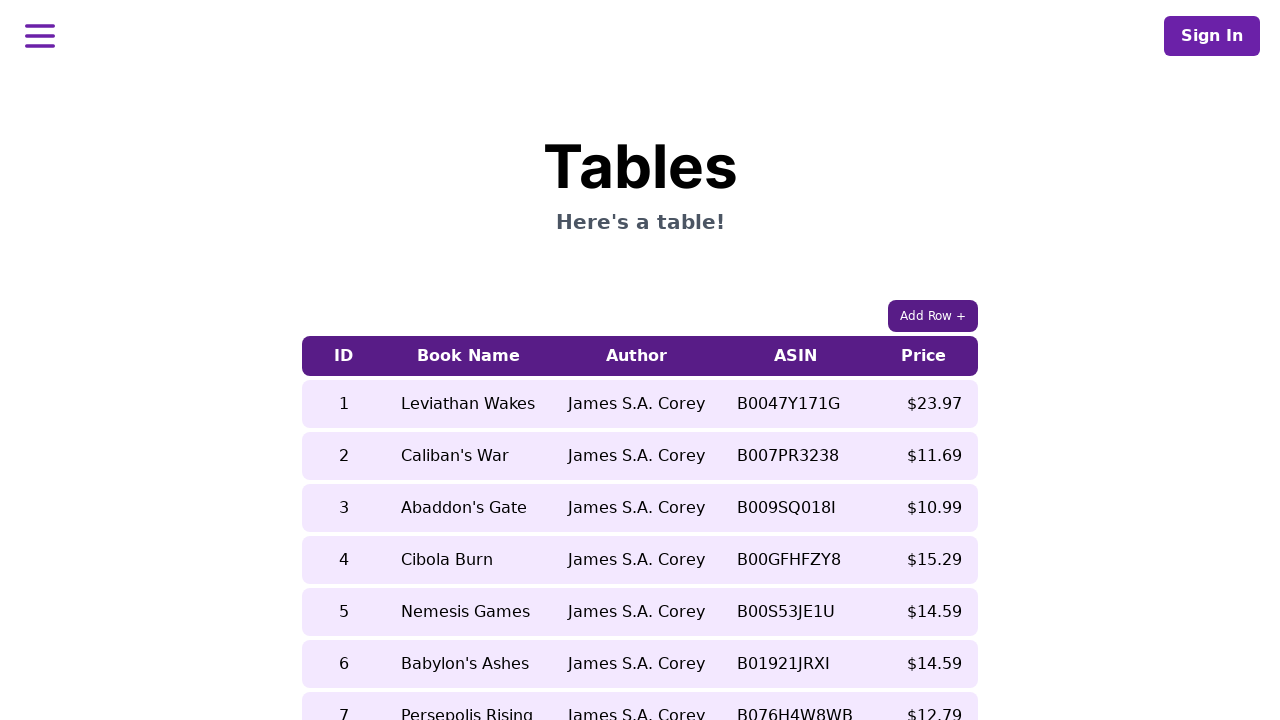

Counted 9 rows in the table
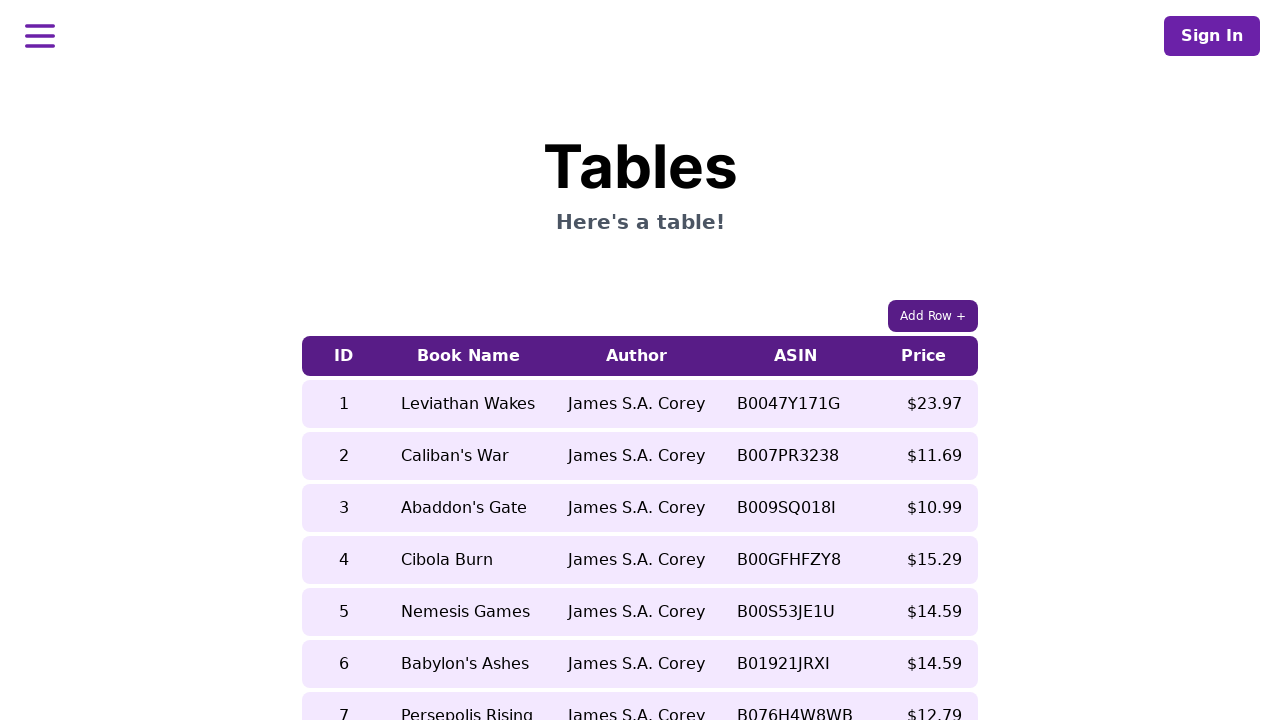

Located table column headers to count them
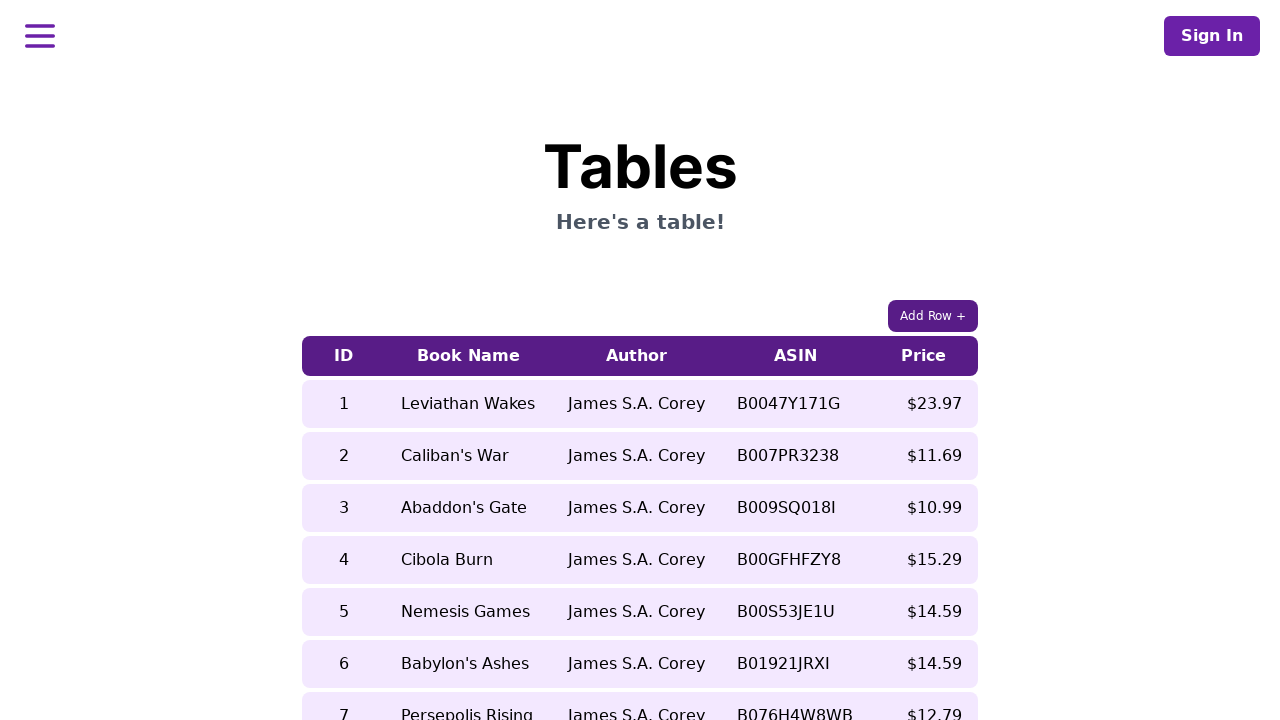

Counted 5 columns in the table
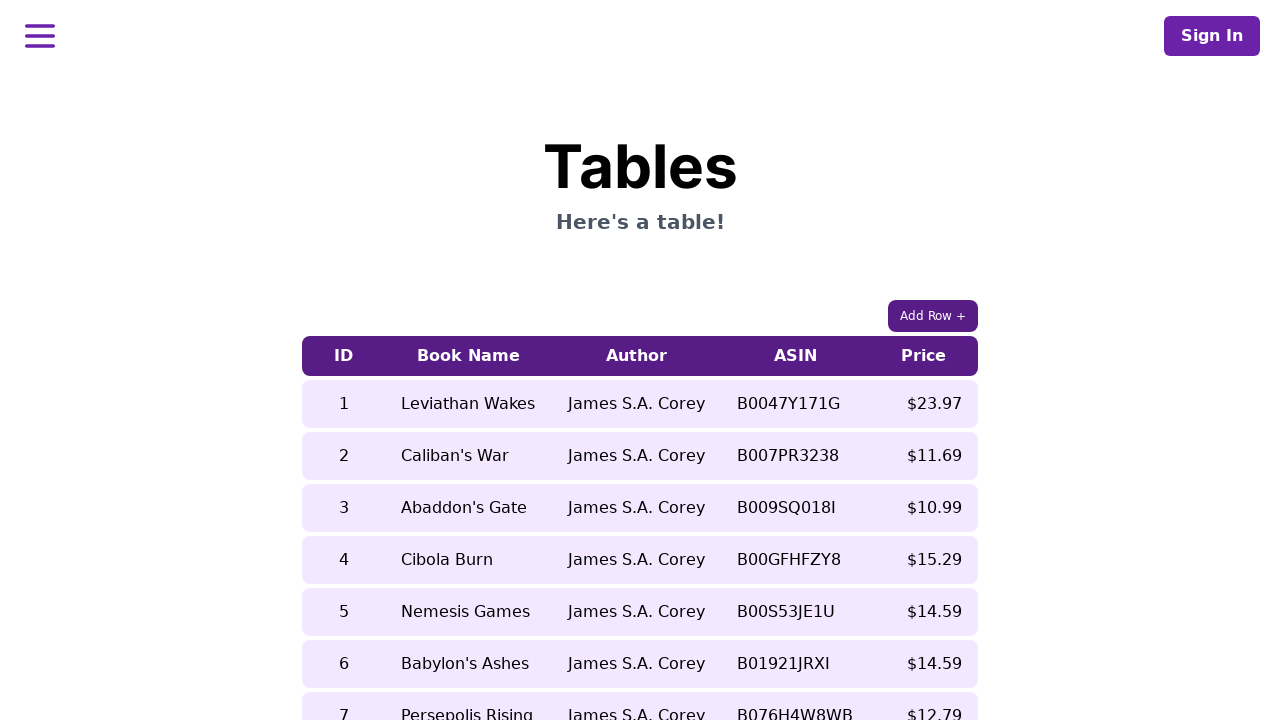

Extracted book name from 5th row, 2nd column: Nemesis Games
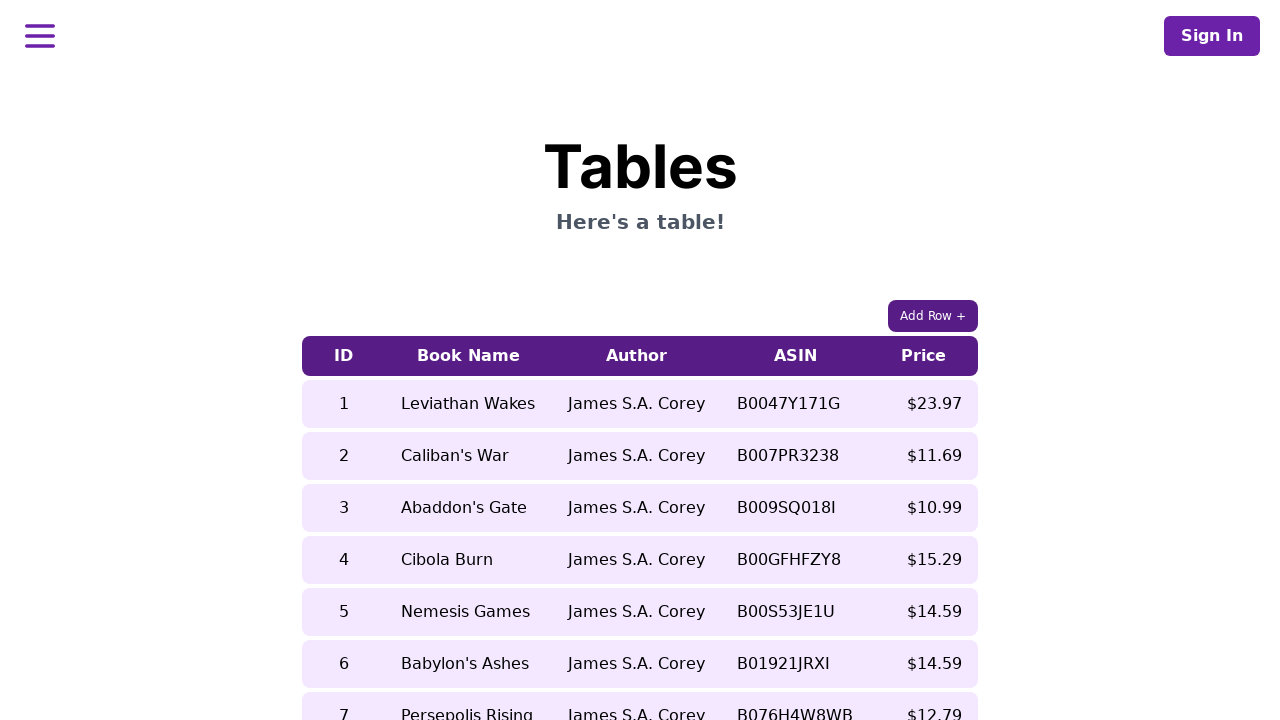

Clicked on the 5th column header to trigger sorting at (924, 356) on xpath=//table[contains(@class, 'table-auto')]/thead/tr/th[5]
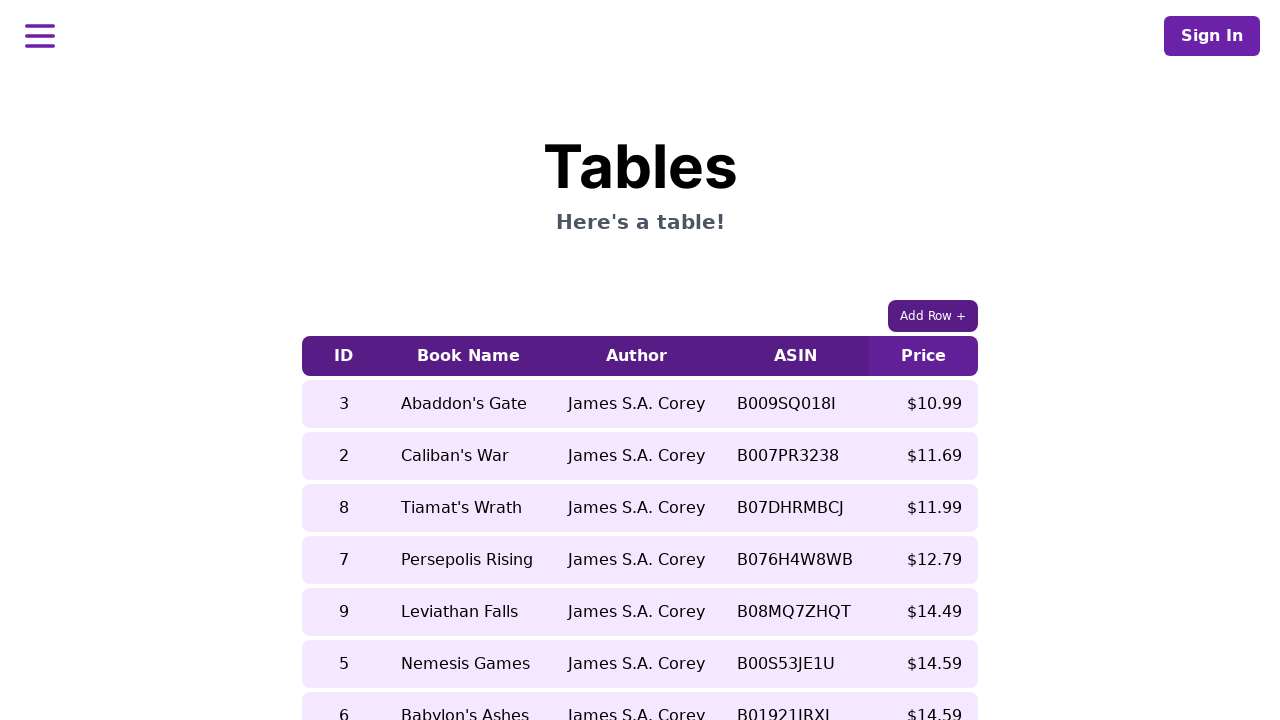

Extracted book name from 5th row after sorting: Leviathan Falls
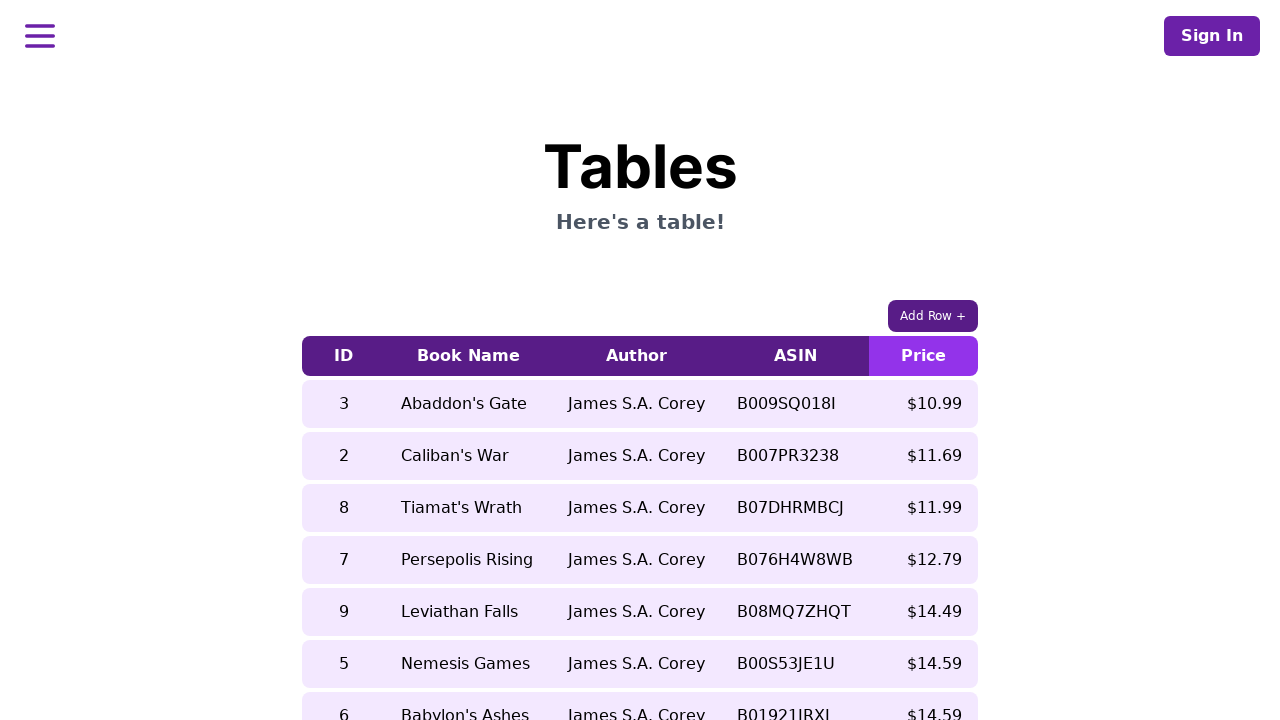

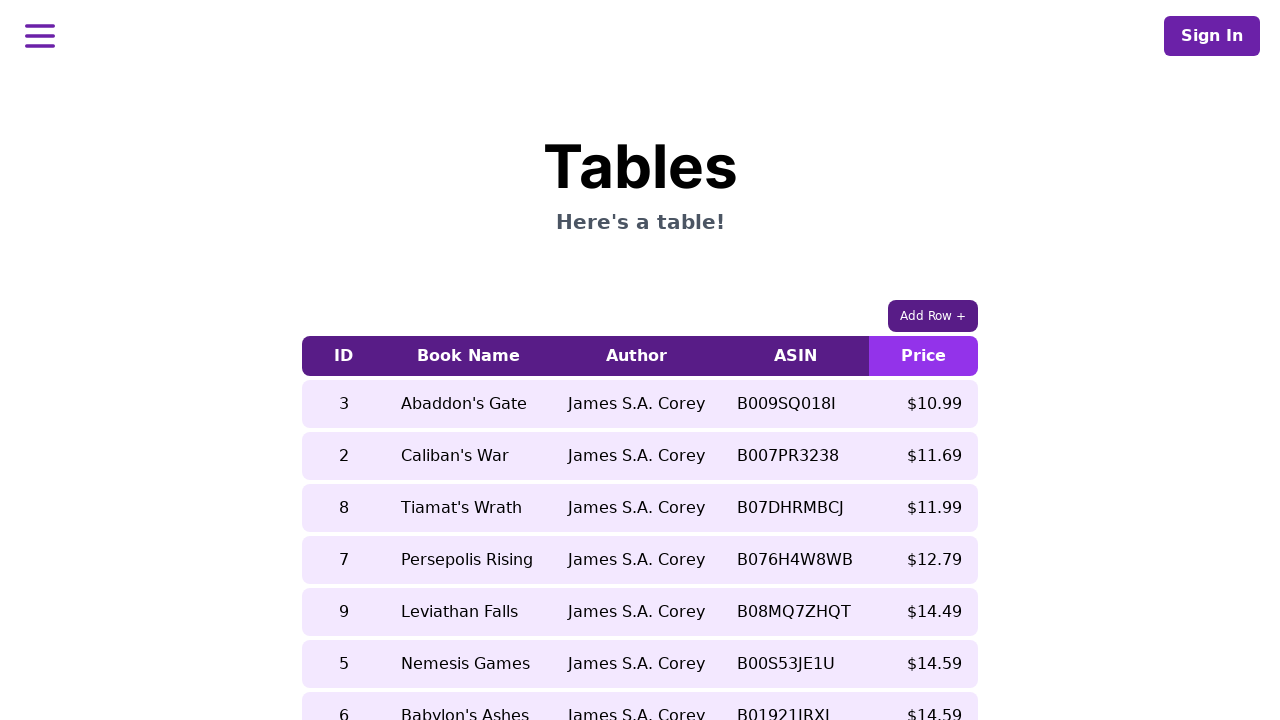